Tests various form controls on a travel booking page including checkboxes for senior citizen discount, currency dropdown selection, and passenger count selection

Starting URL: https://rahulshettyacademy.com/dropdownsPractise/

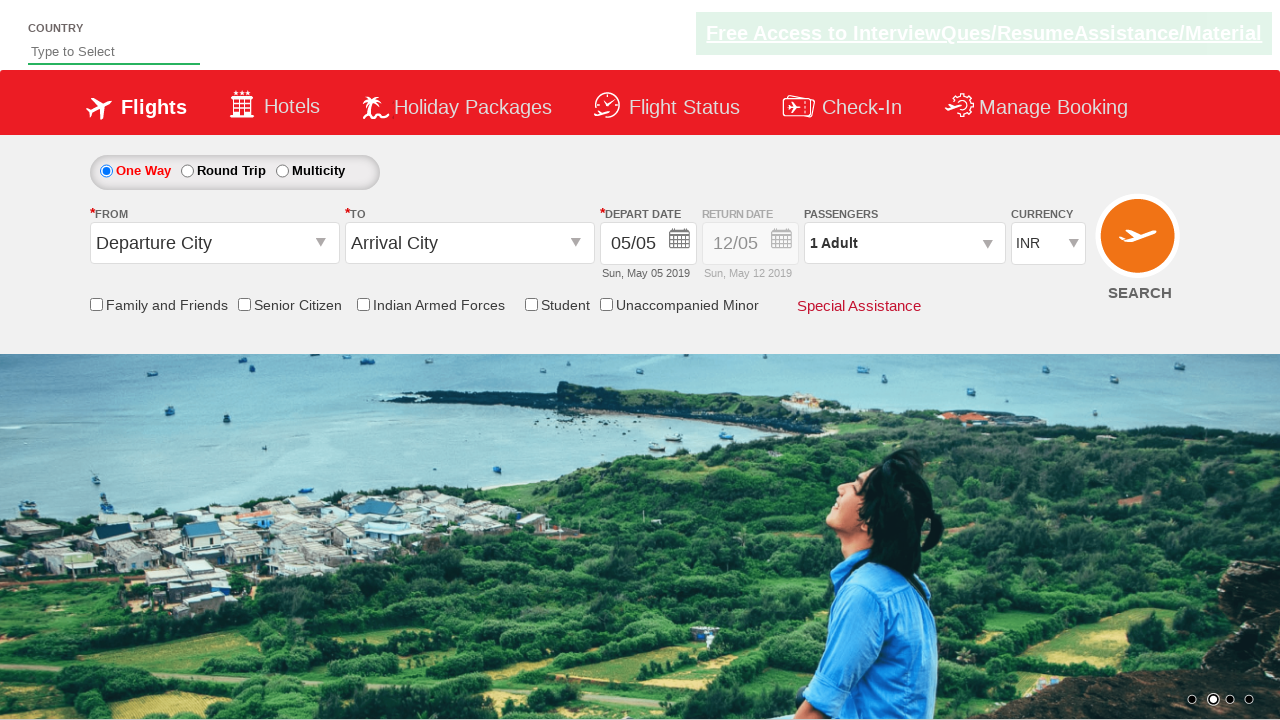

Verified senior citizen discount checkbox is initially unchecked
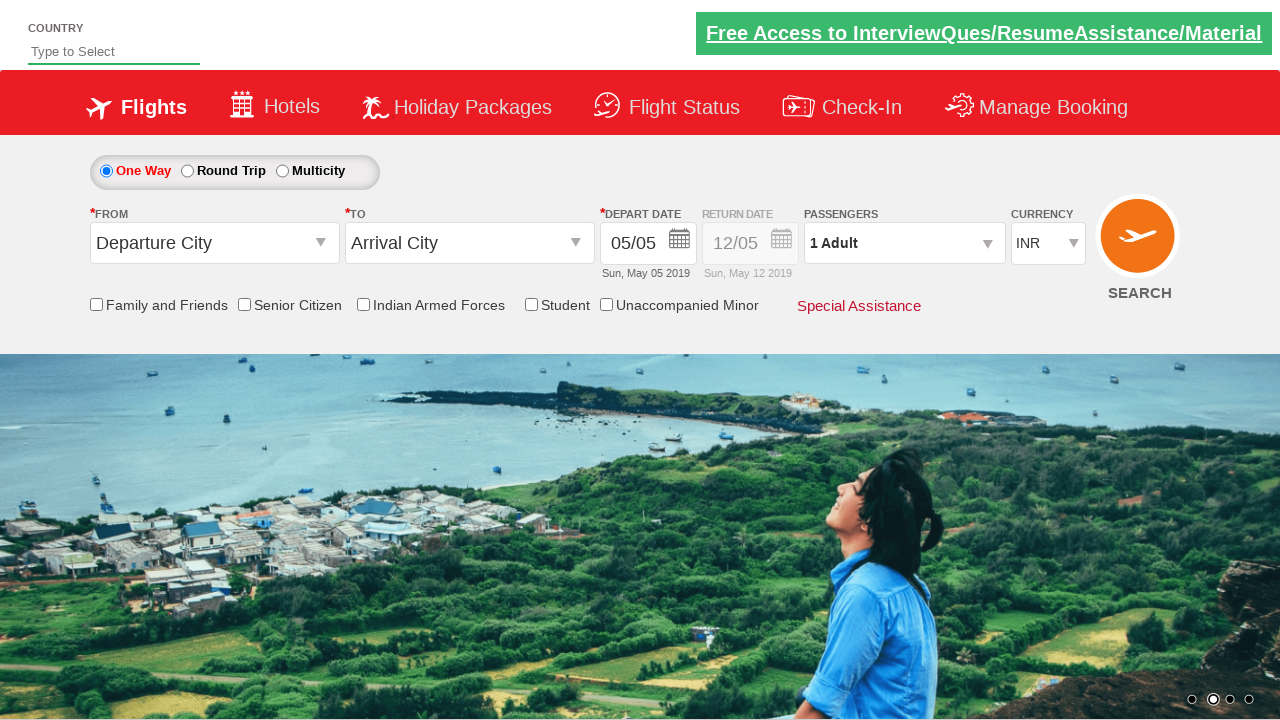

Clicked senior citizen discount checkbox at (244, 304) on input[id*='SeniorCitizenDiscount']
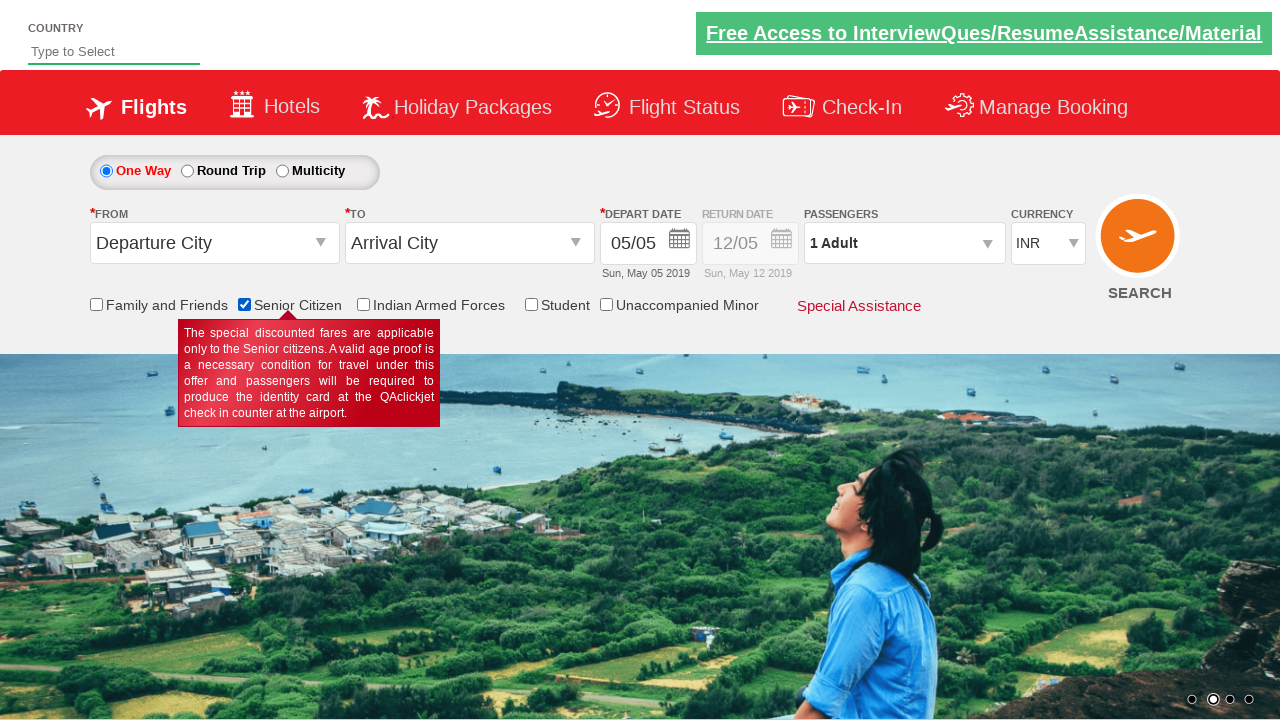

Verified senior citizen discount checkbox is now checked
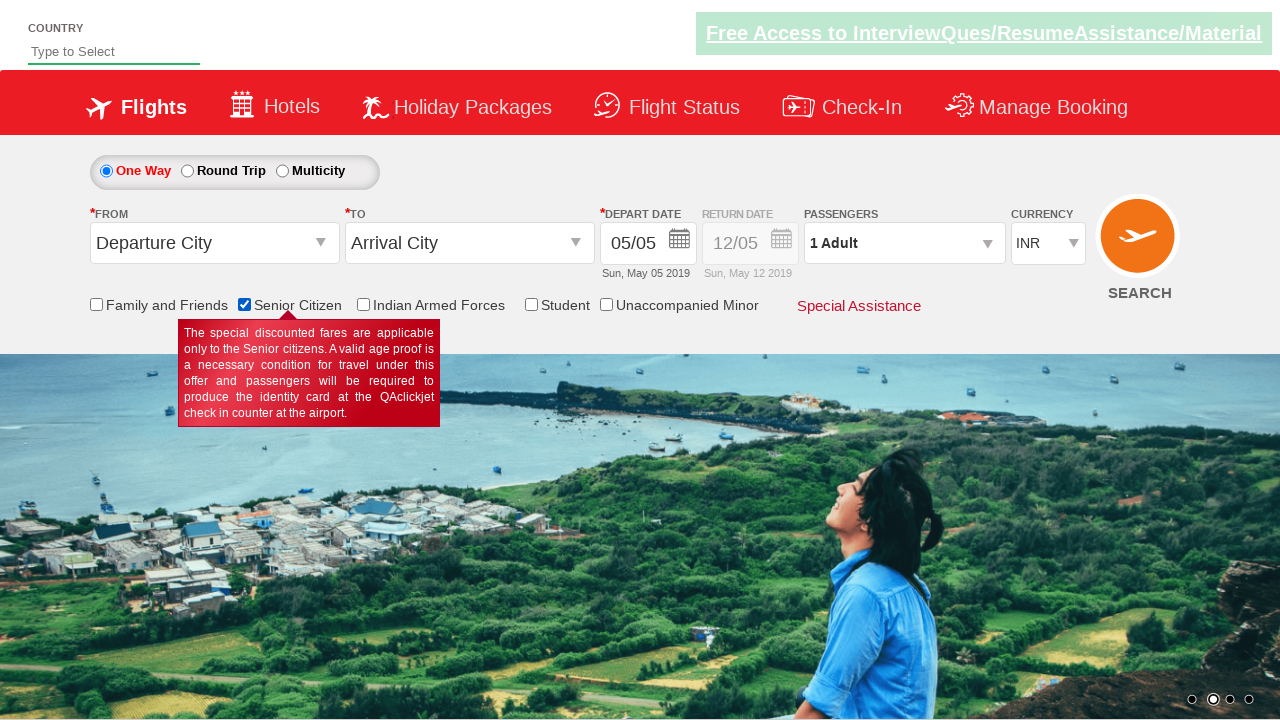

Selected AED currency option from dropdown on #ctl00_mainContent_DropDownListCurrency
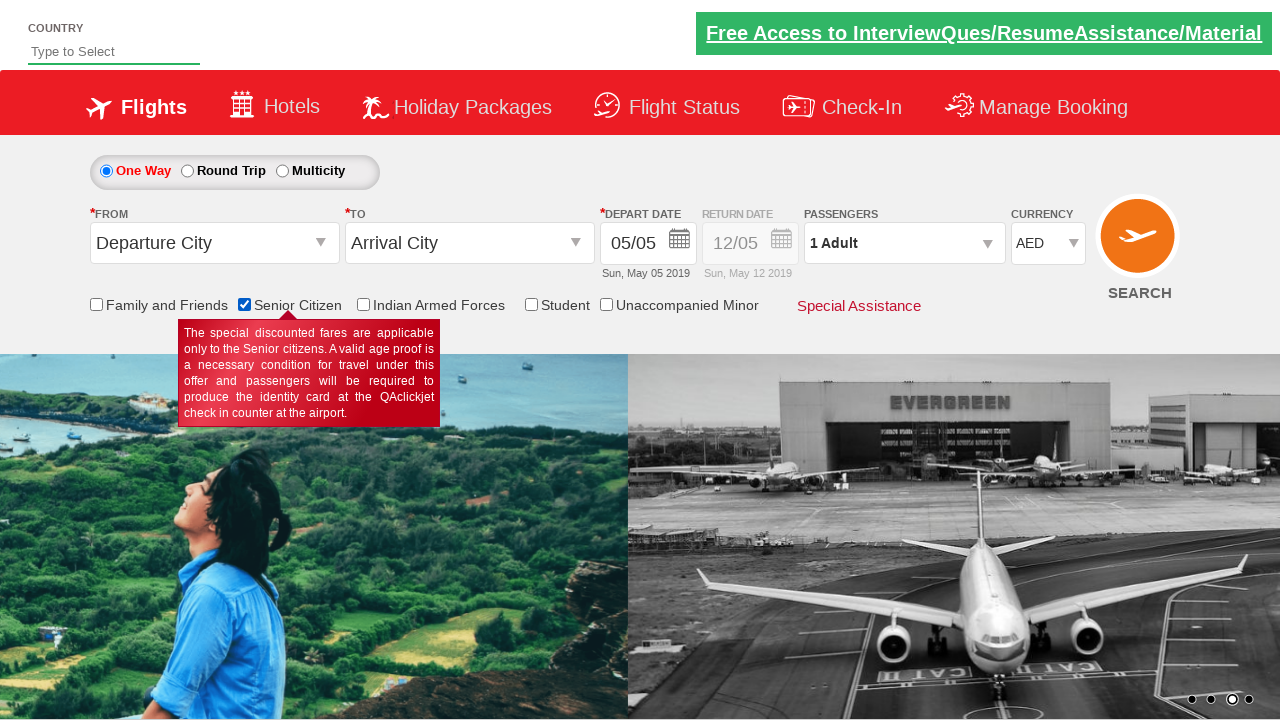

Selected INR currency option from dropdown on #ctl00_mainContent_DropDownListCurrency
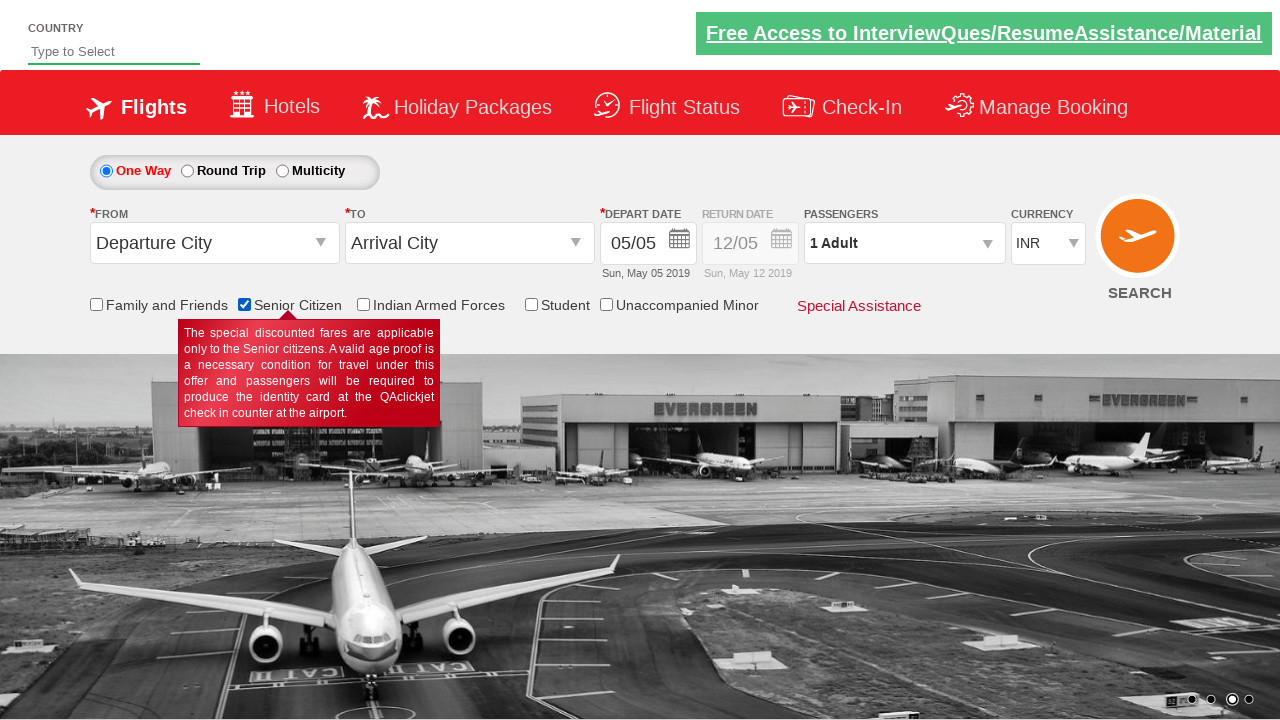

Selected USD currency option from dropdown by index on #ctl00_mainContent_DropDownListCurrency
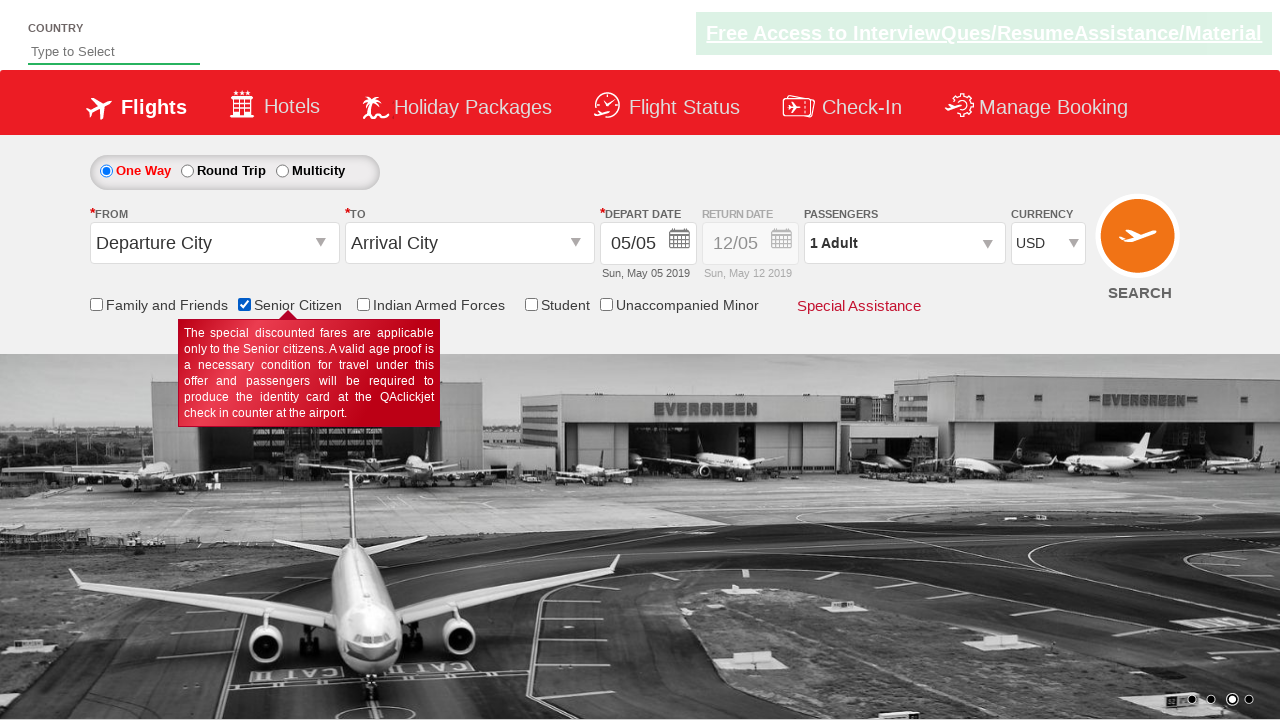

Clicked passenger info to open dropdown at (904, 243) on #divpaxinfo
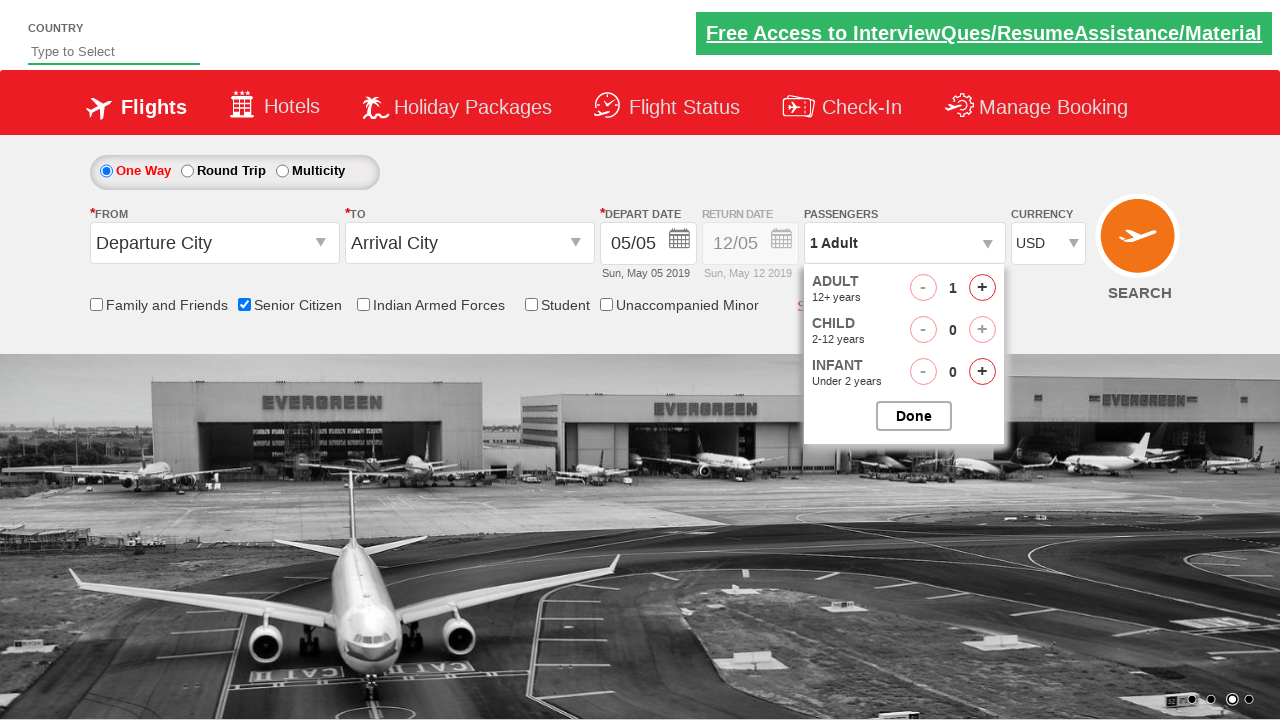

Clicked adult increment button (iteration 1 of 4) at (982, 288) on #hrefIncAdt
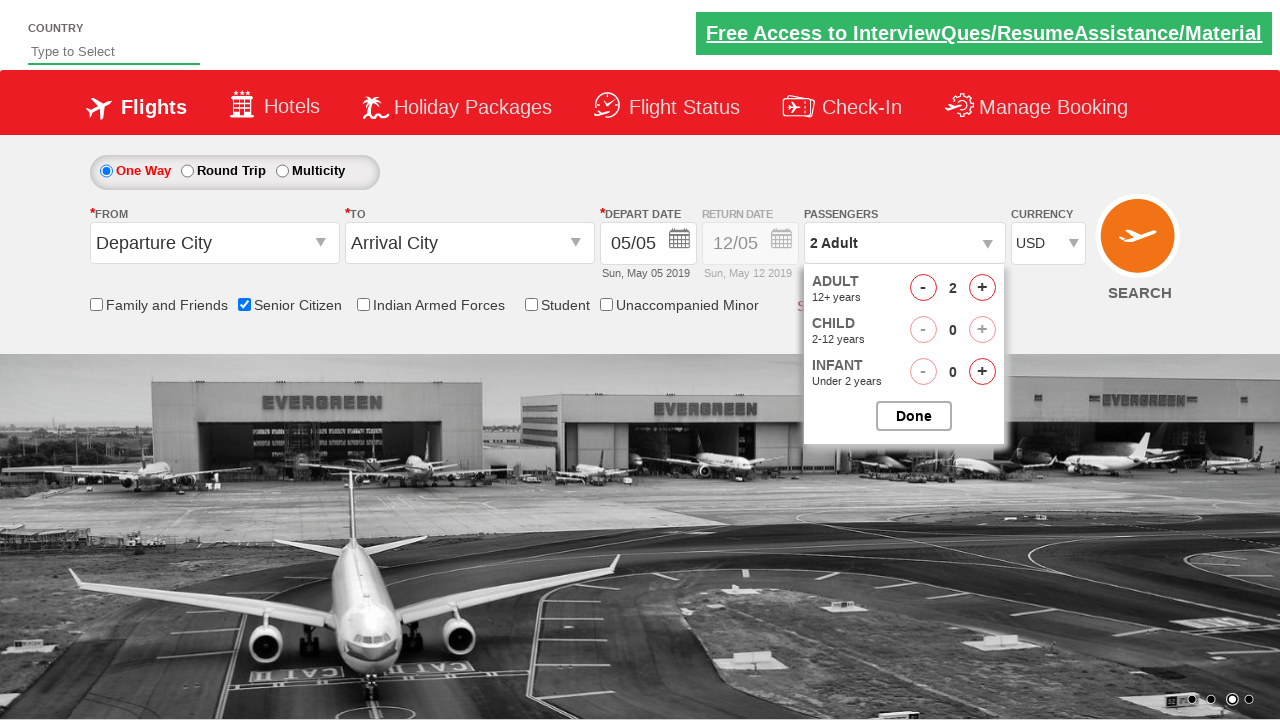

Clicked adult increment button (iteration 2 of 4) at (982, 288) on #hrefIncAdt
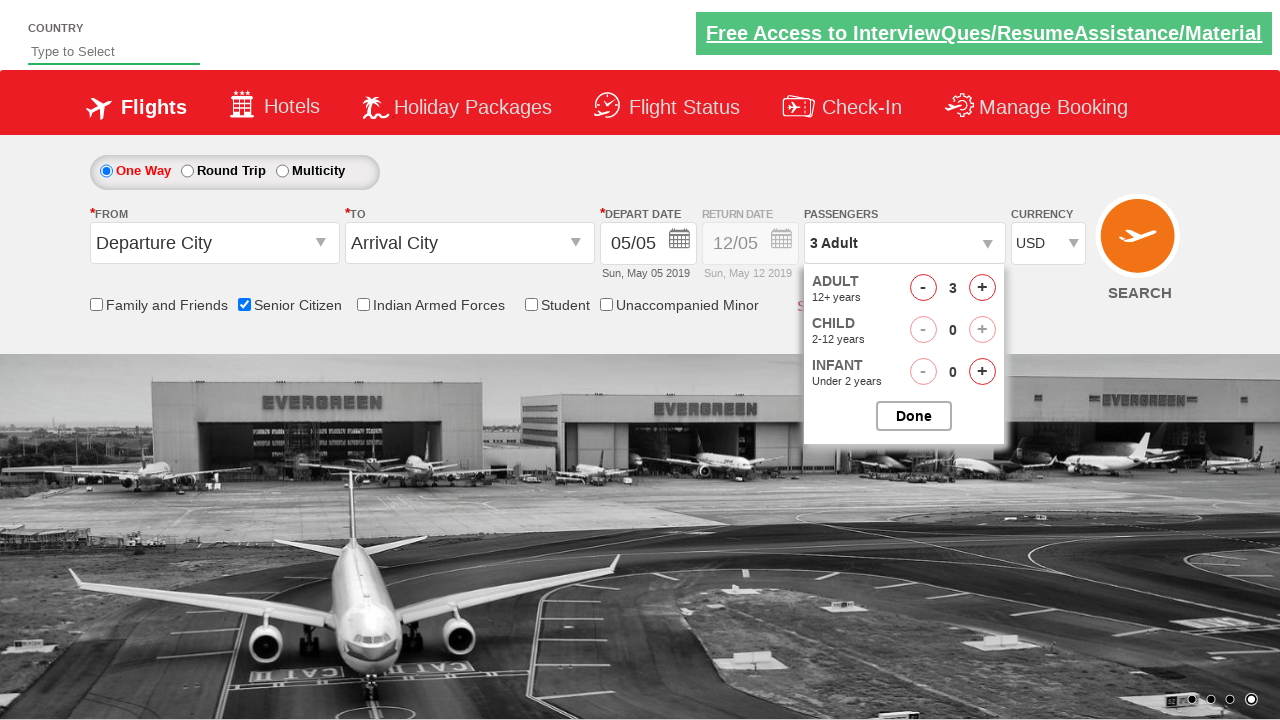

Clicked adult increment button (iteration 3 of 4) at (982, 288) on #hrefIncAdt
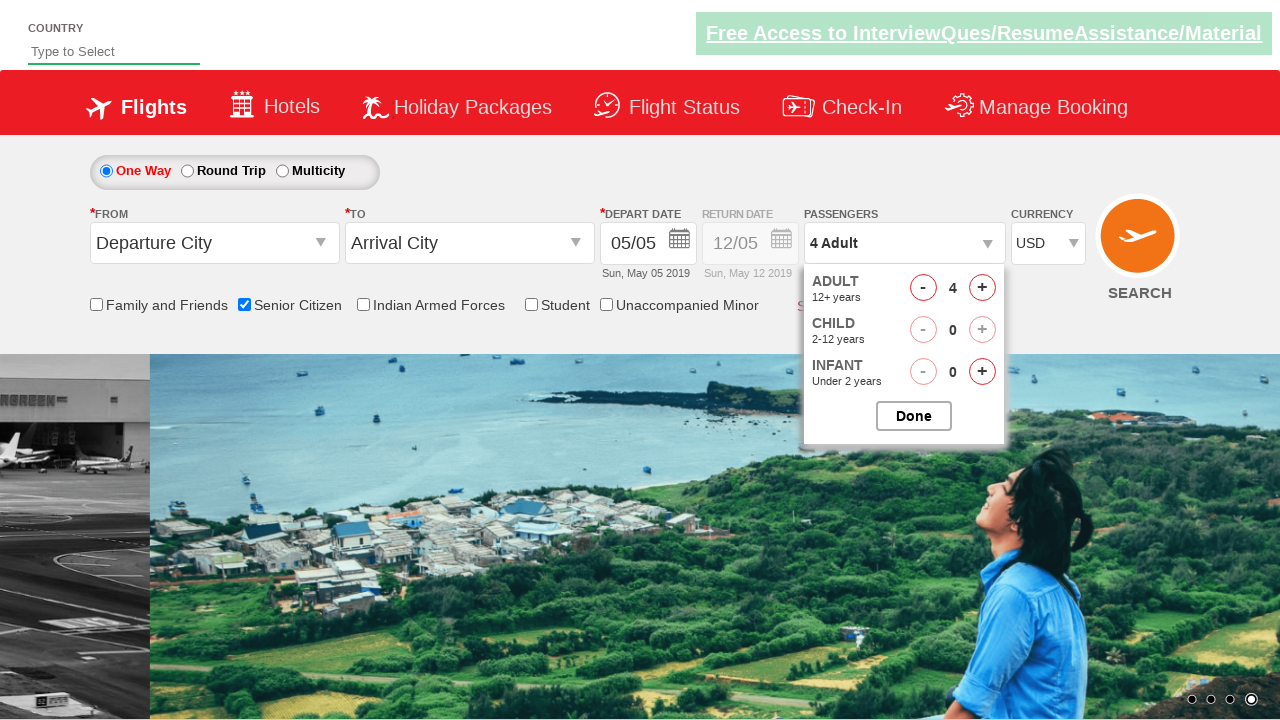

Clicked adult increment button (iteration 4 of 4) at (982, 288) on #hrefIncAdt
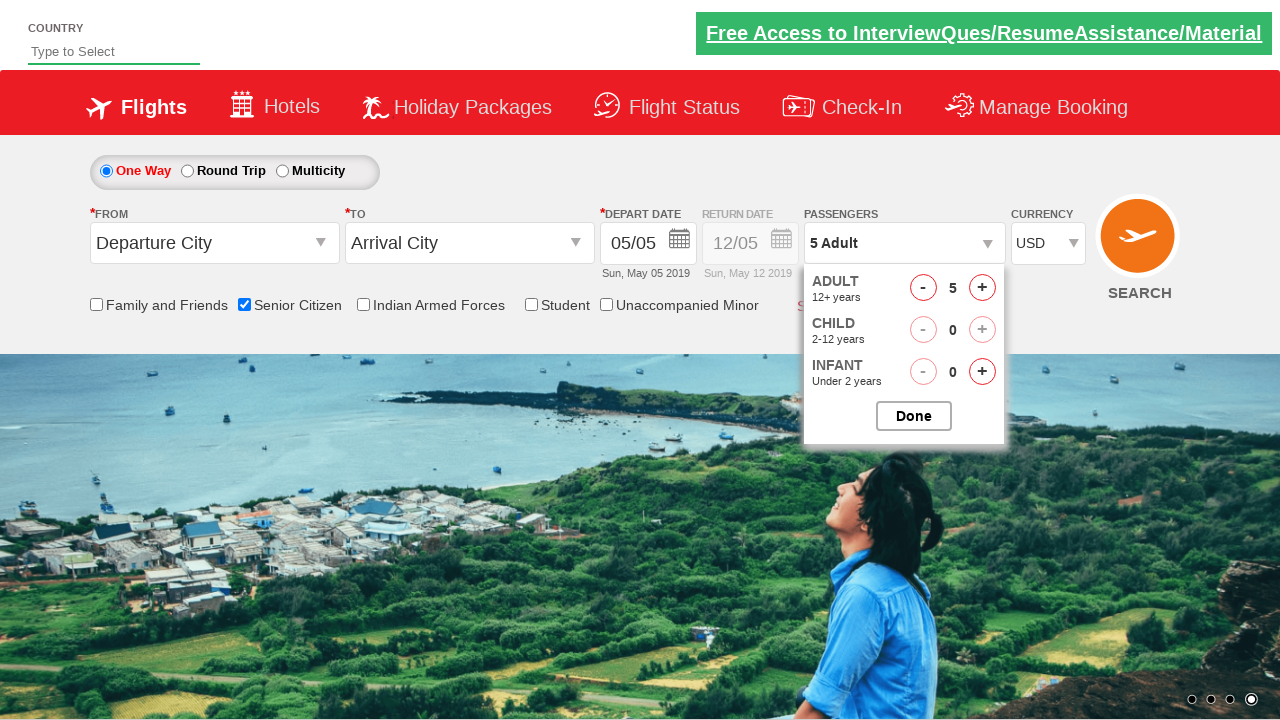

Closed passenger selection dropdown at (914, 416) on #btnclosepaxoption
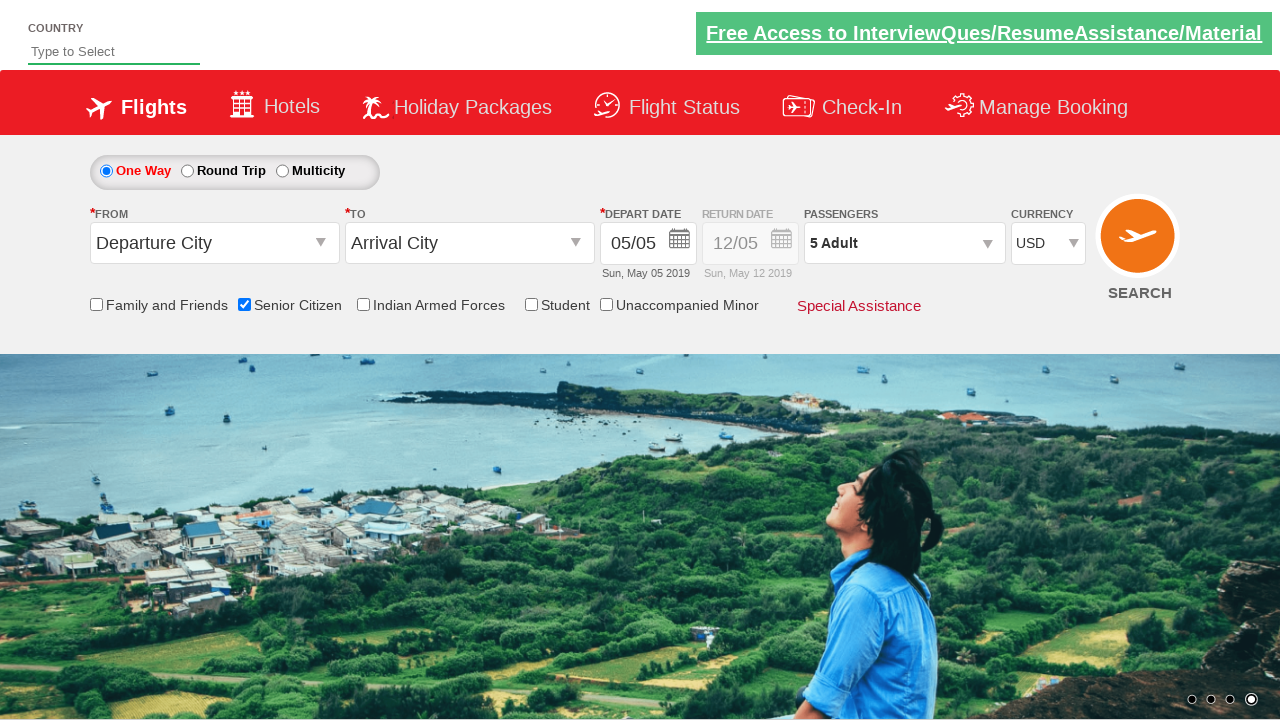

Retrieved passenger count text: '5 Adult'
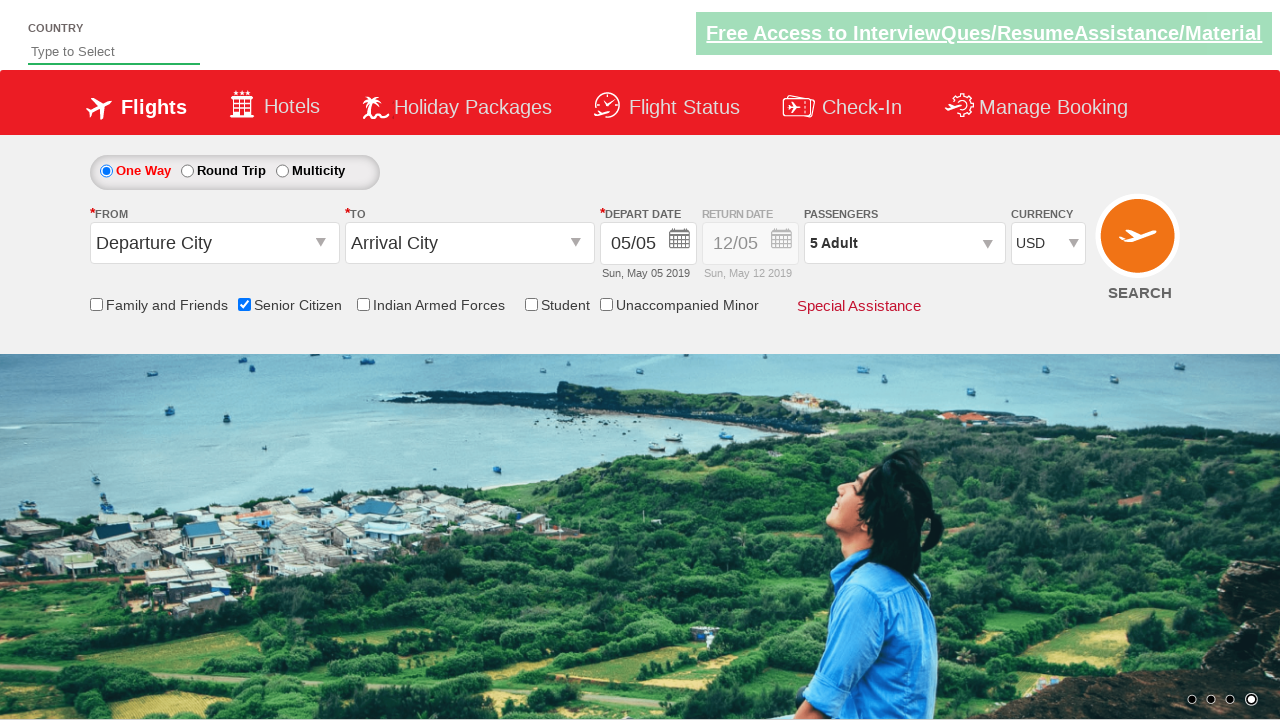

Verified passenger count is '5 Adult'
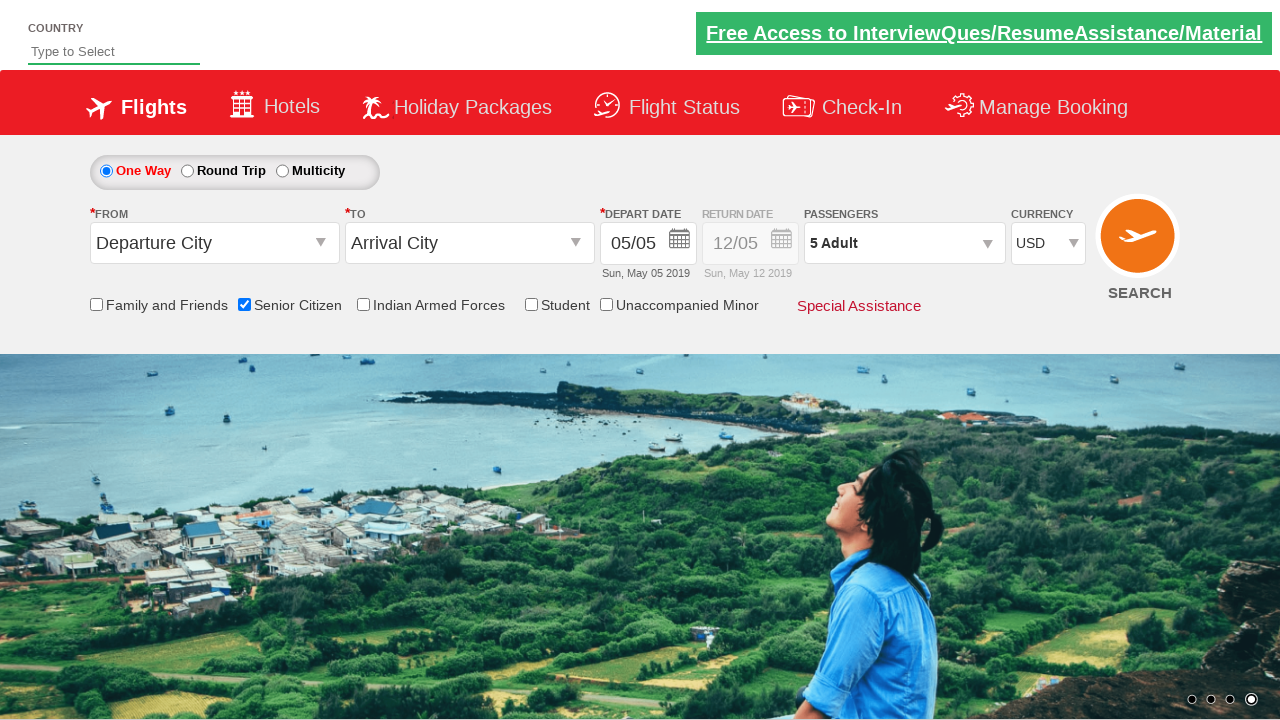

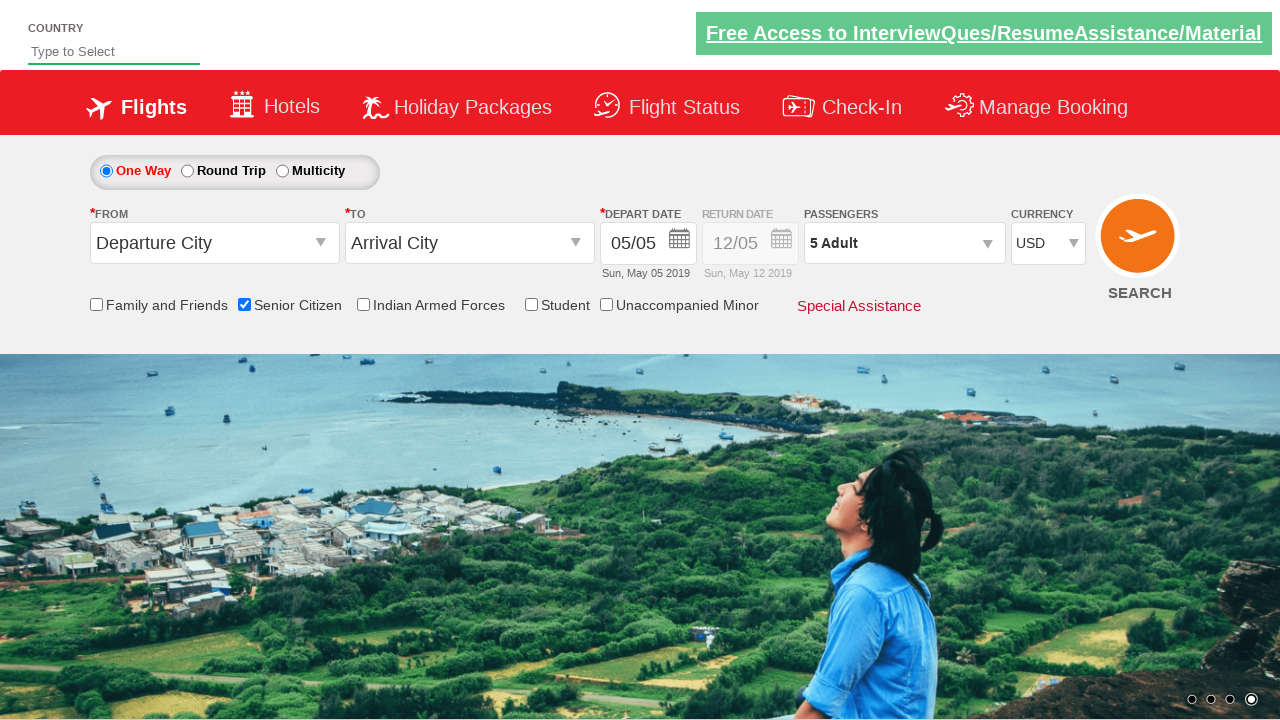